Navigates to Top List page and verifies there are 25 language links in the table

Starting URL: http://www.99-bottles-of-beer.net/

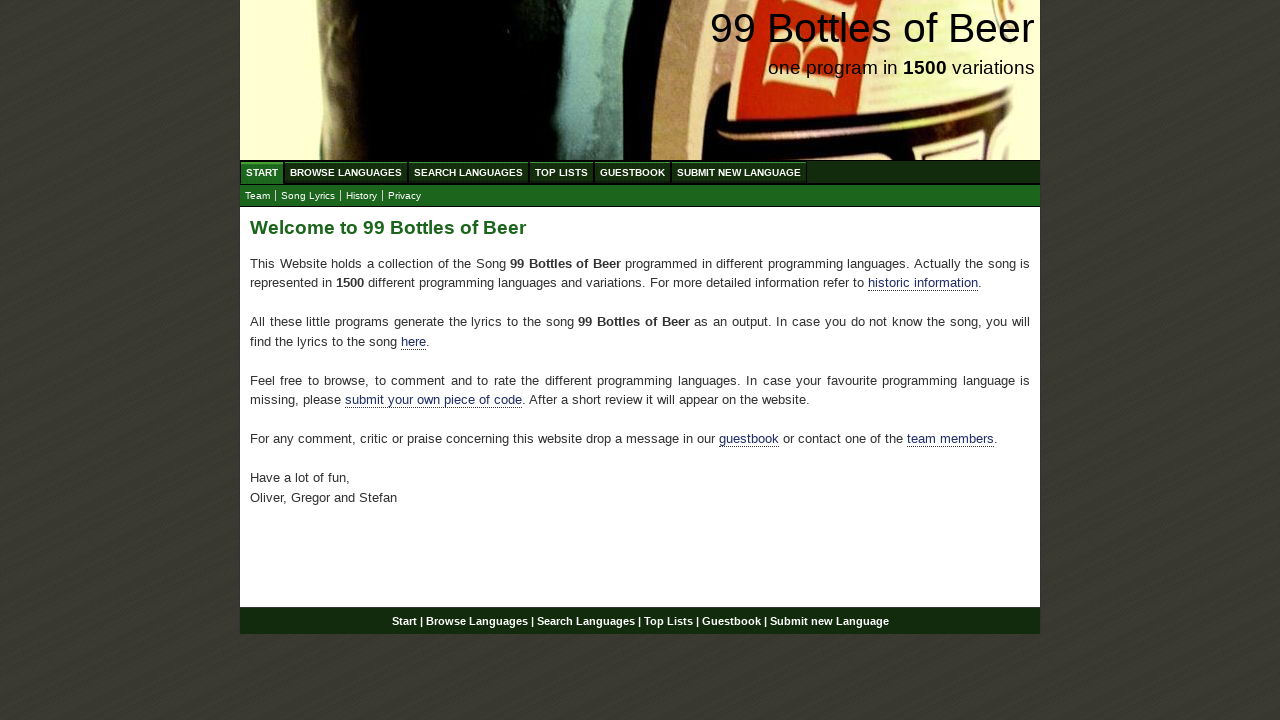

Clicked on Top List menu at (562, 172) on text=Top List
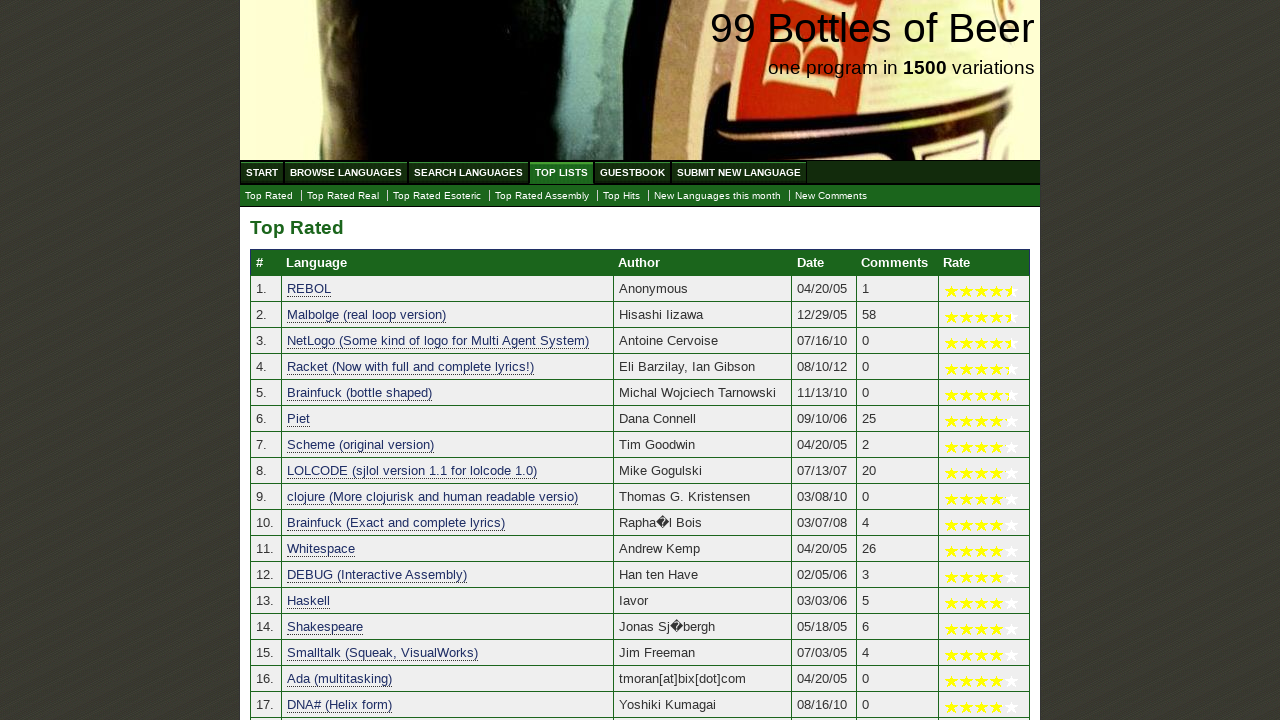

Table loaded on Top List page
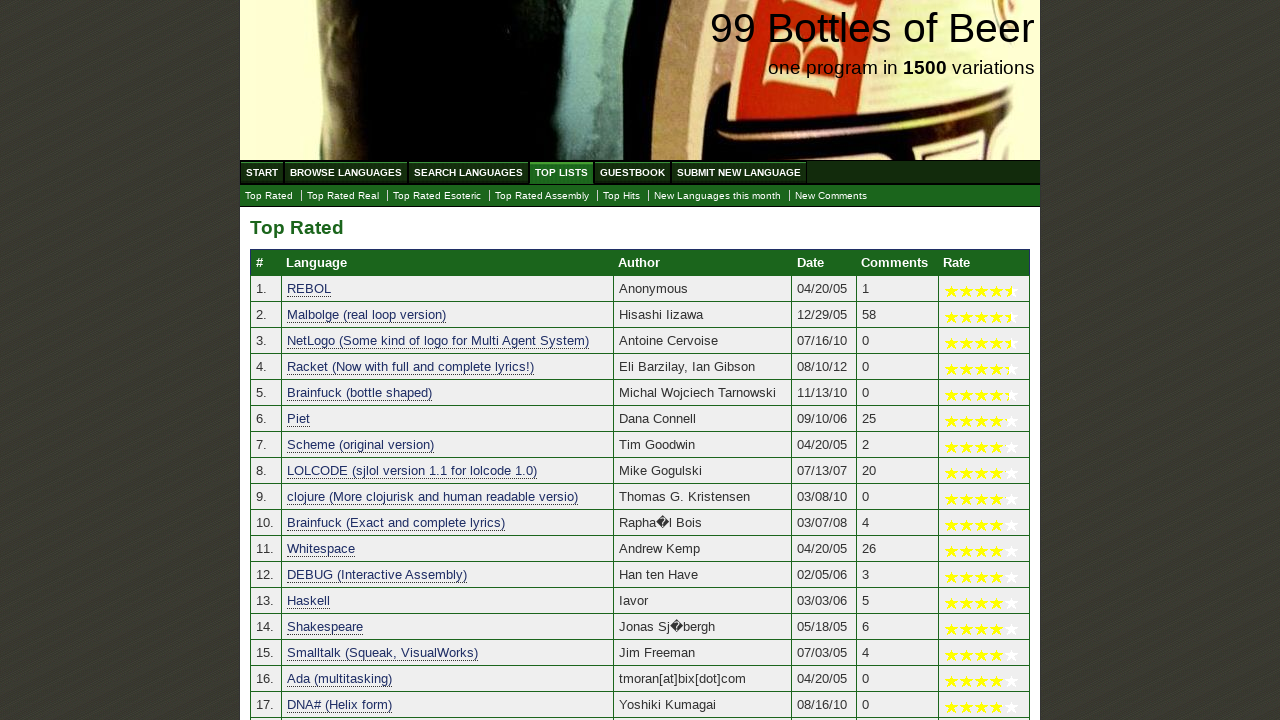

Verified 25 language links exist in the table
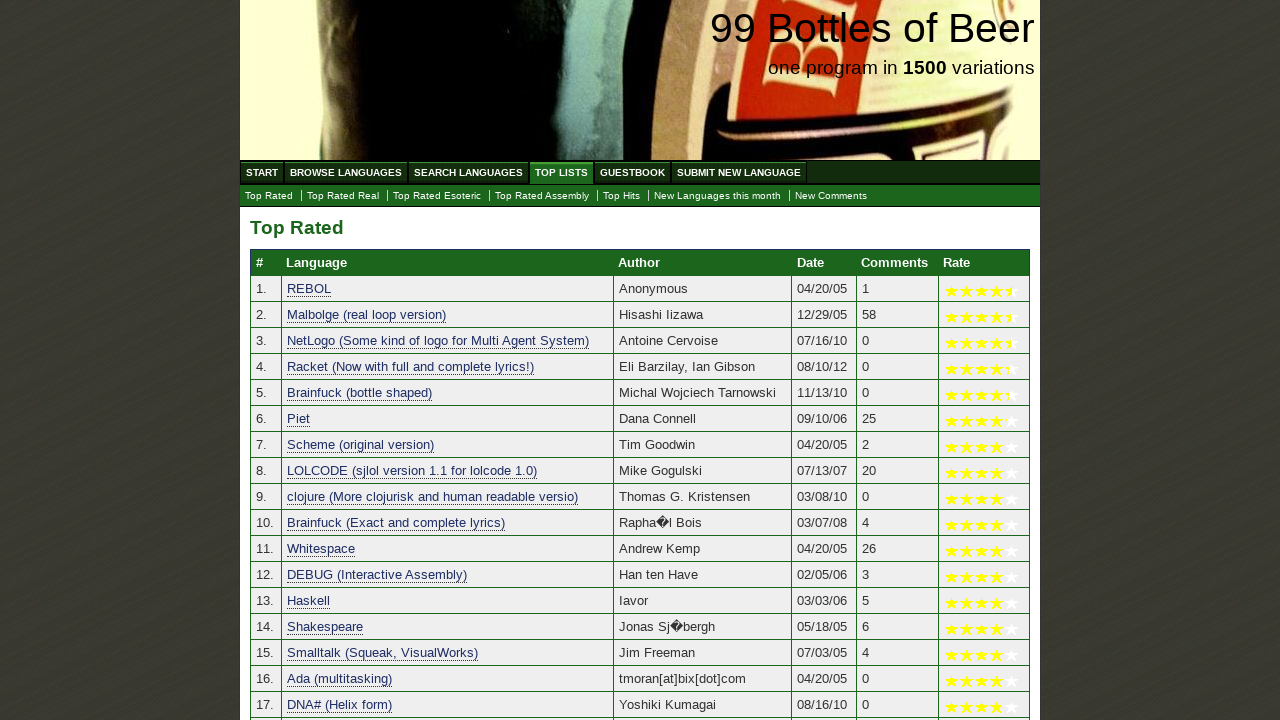

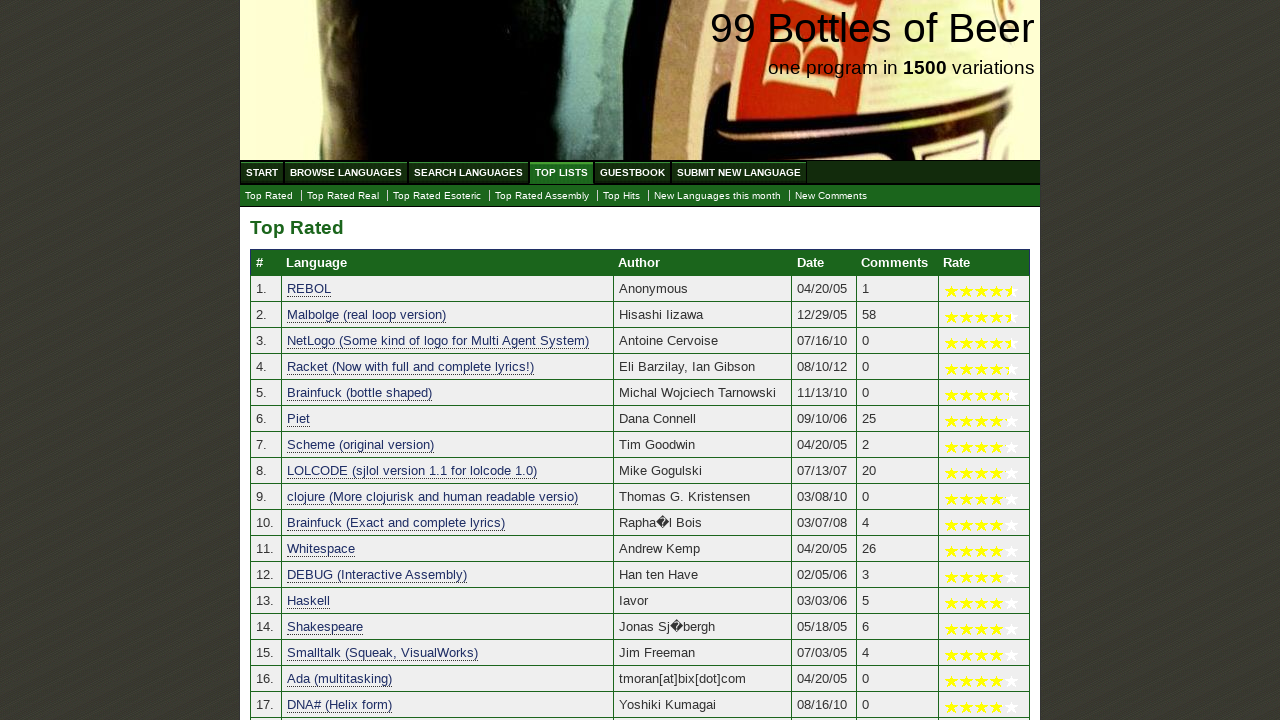